Tests the jQuery UI draggable functionality by switching to an iframe and dragging an element by a specified offset

Starting URL: https://jqueryui.com/draggable

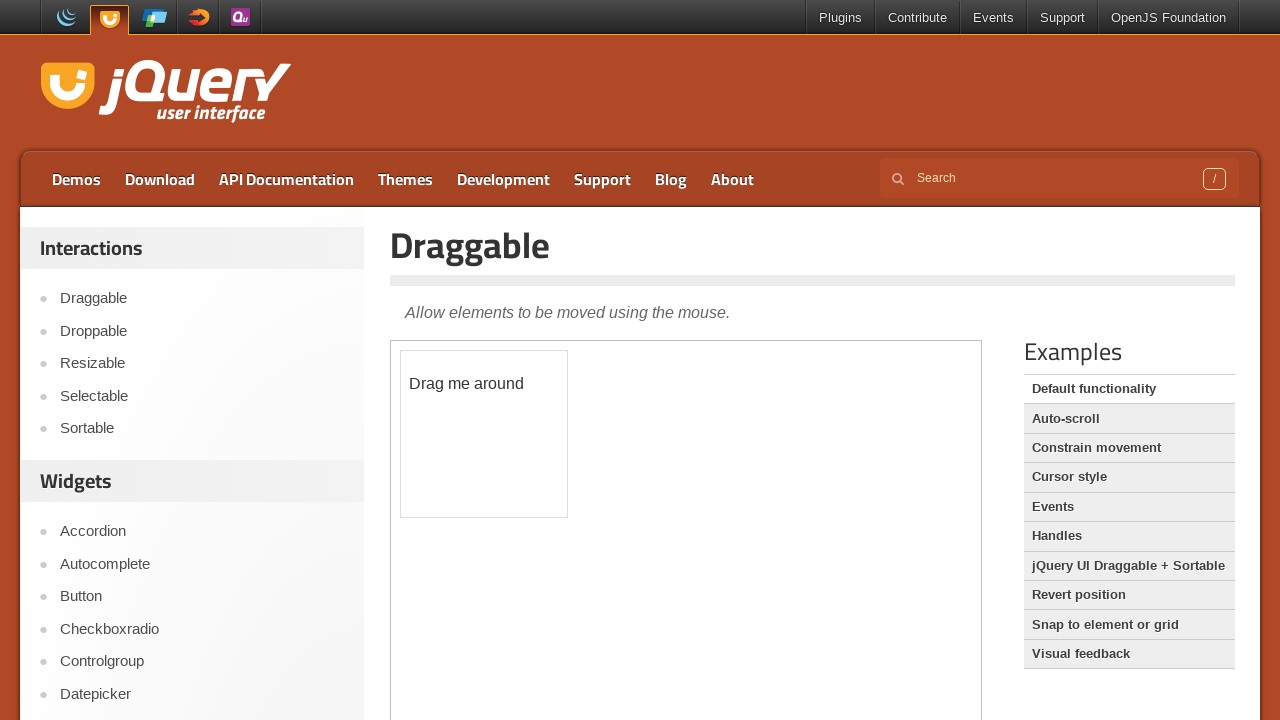

Navigated to jQuery UI draggable demo page
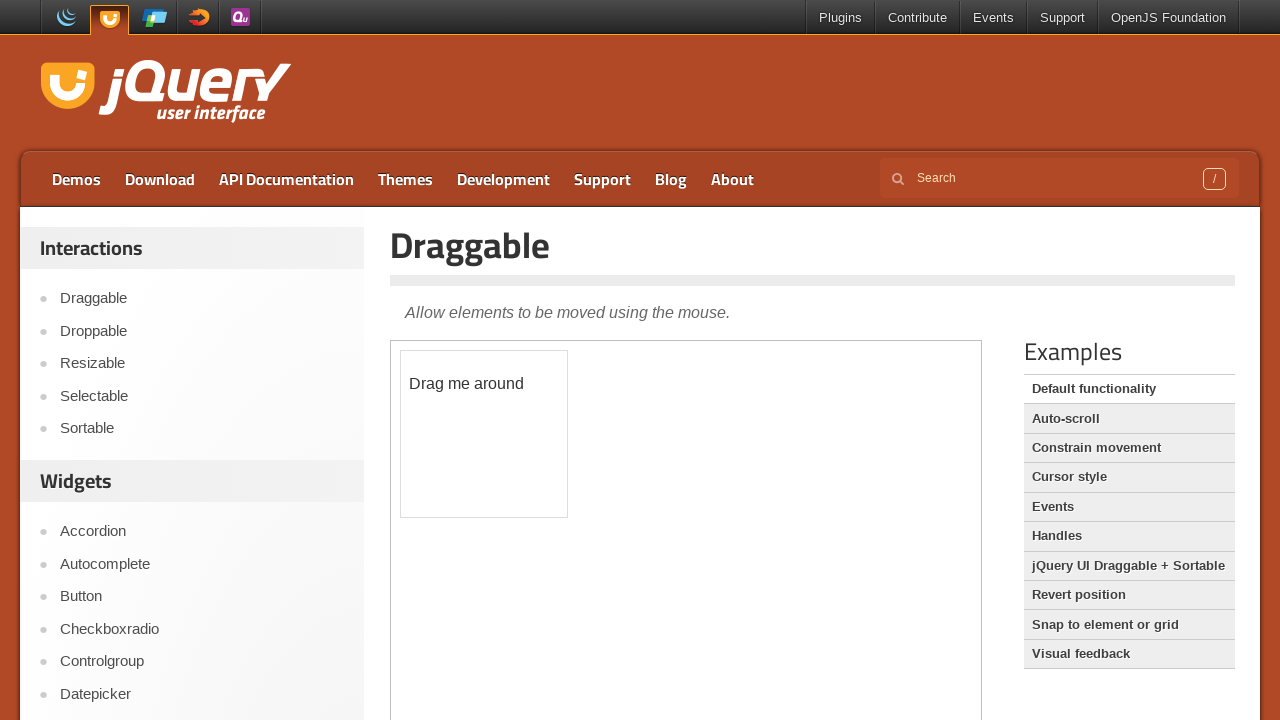

Located iframe containing draggable element
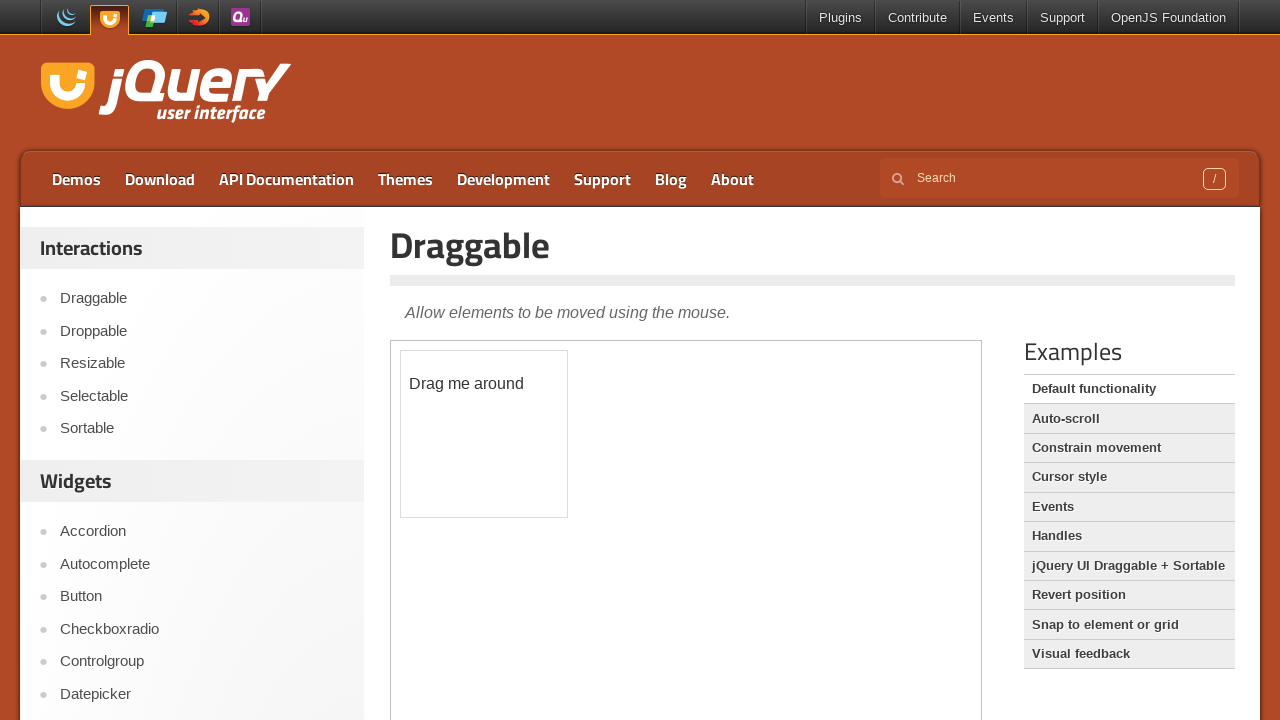

Located draggable element with id 'draggable' within iframe
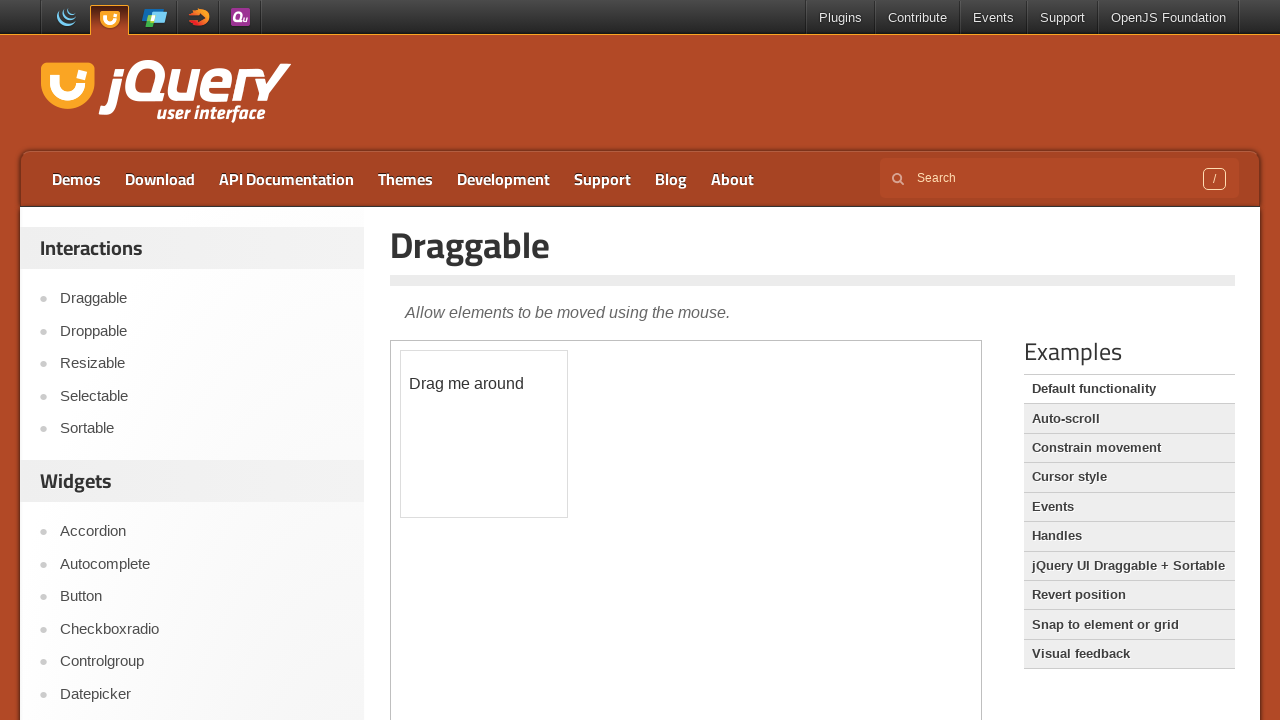

Draggable element is now visible
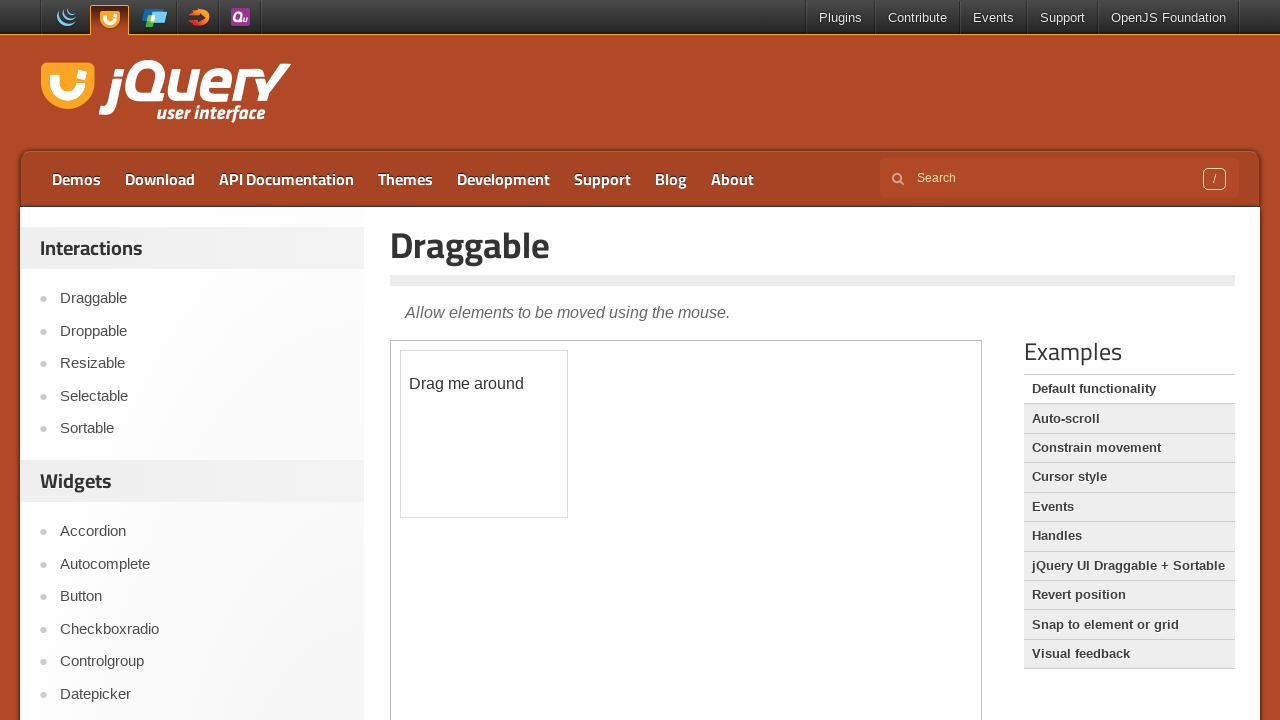

Dragged element 100px right and 100px down at (501, 451)
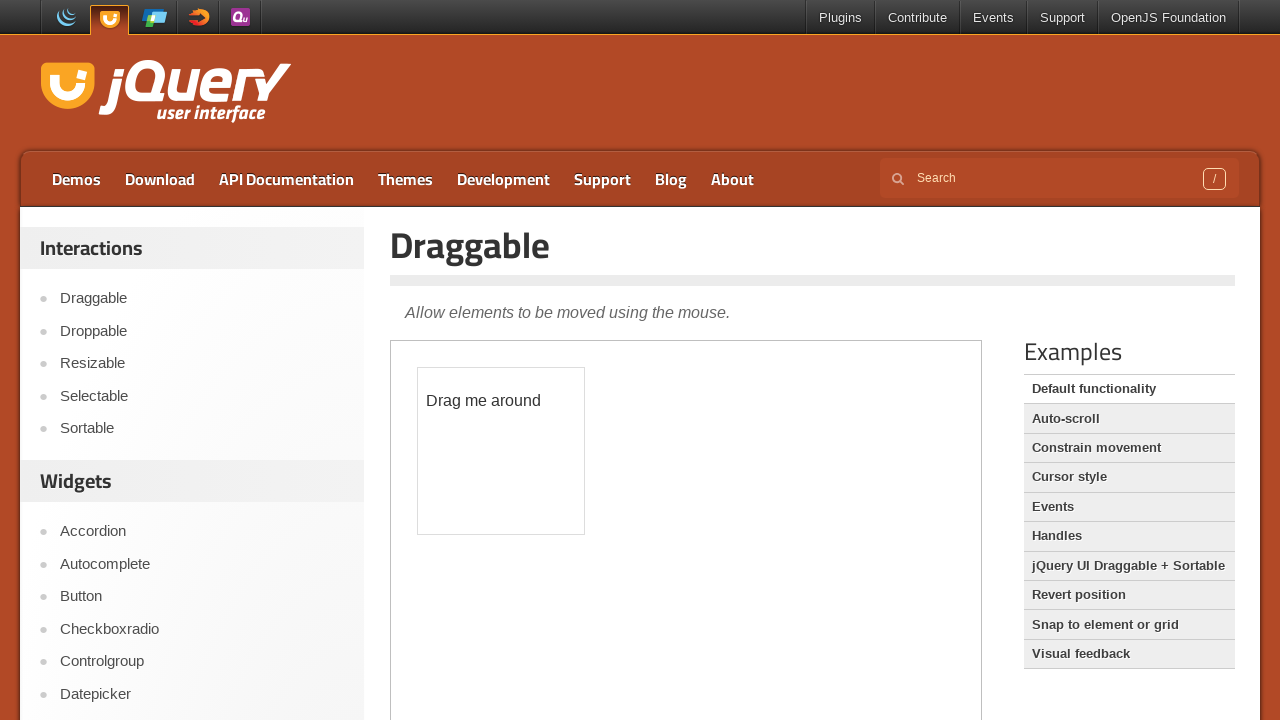

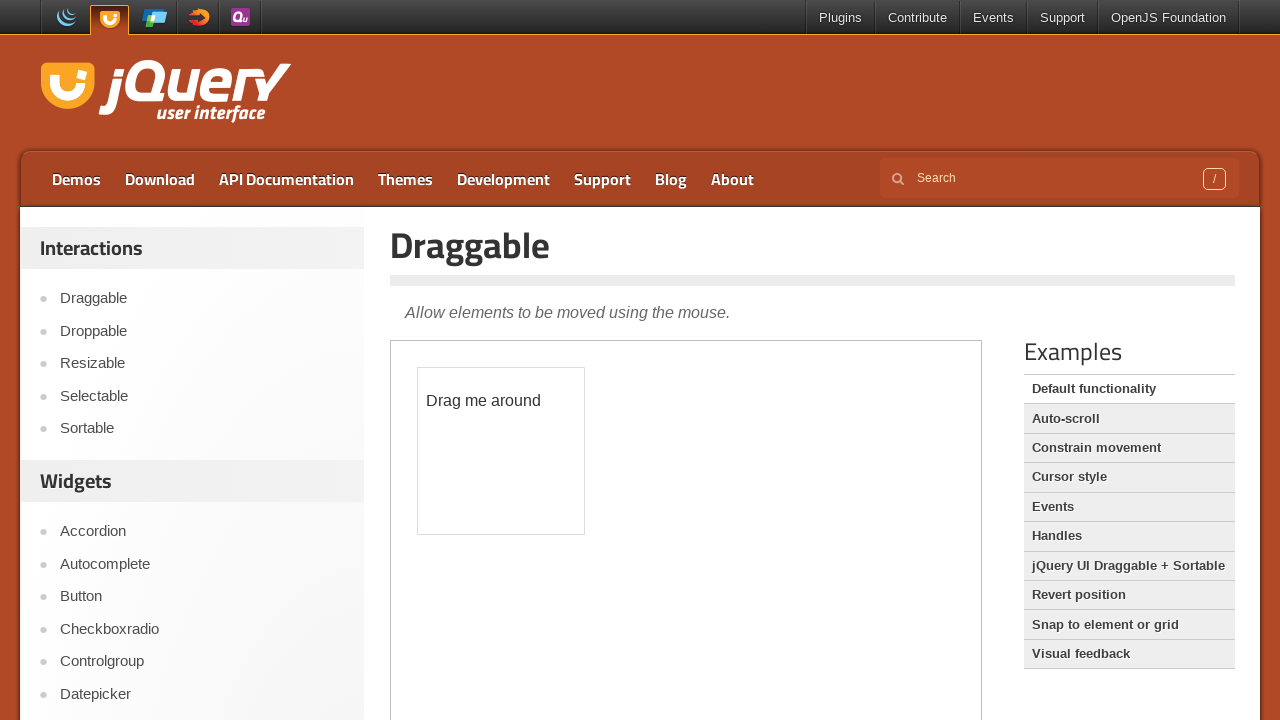